Tests registration form validation by entering passwords that are too short (less than 6 characters) and verifying the error messages.

Starting URL: https://alada.vn/tai-khoan/dang-ky.html

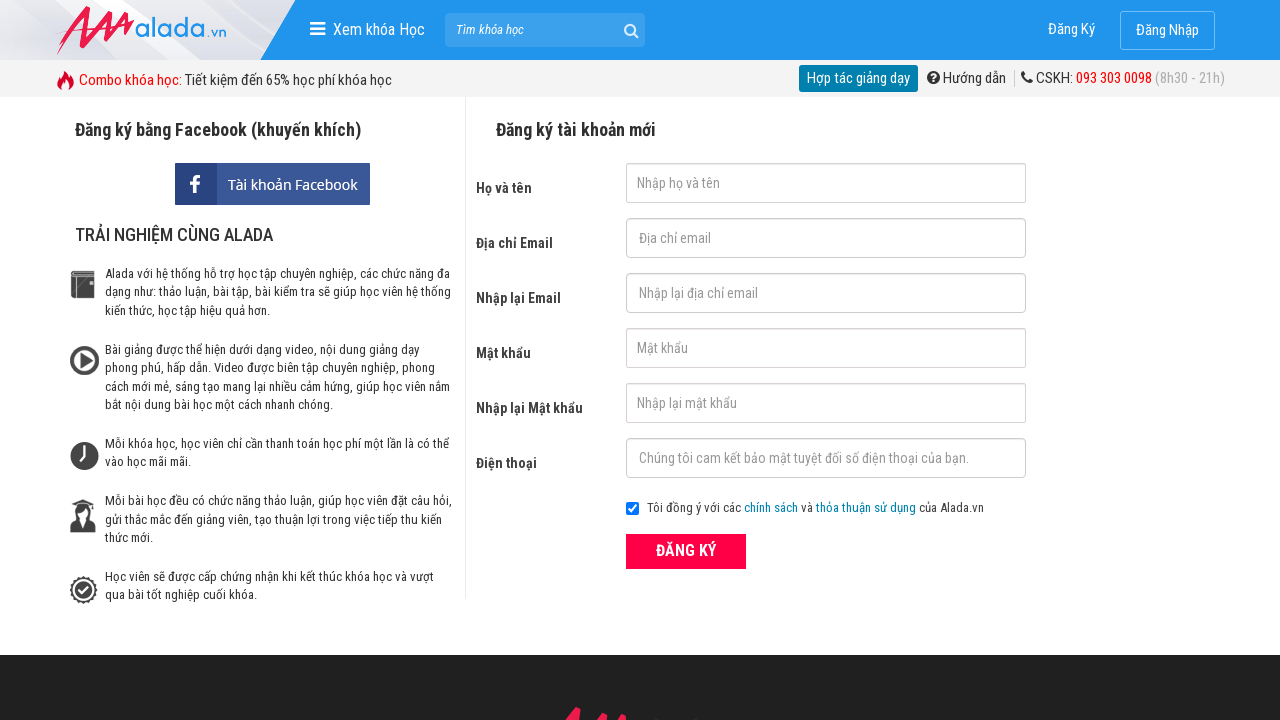

Filled password field with short password '1234' on input#txtPassword
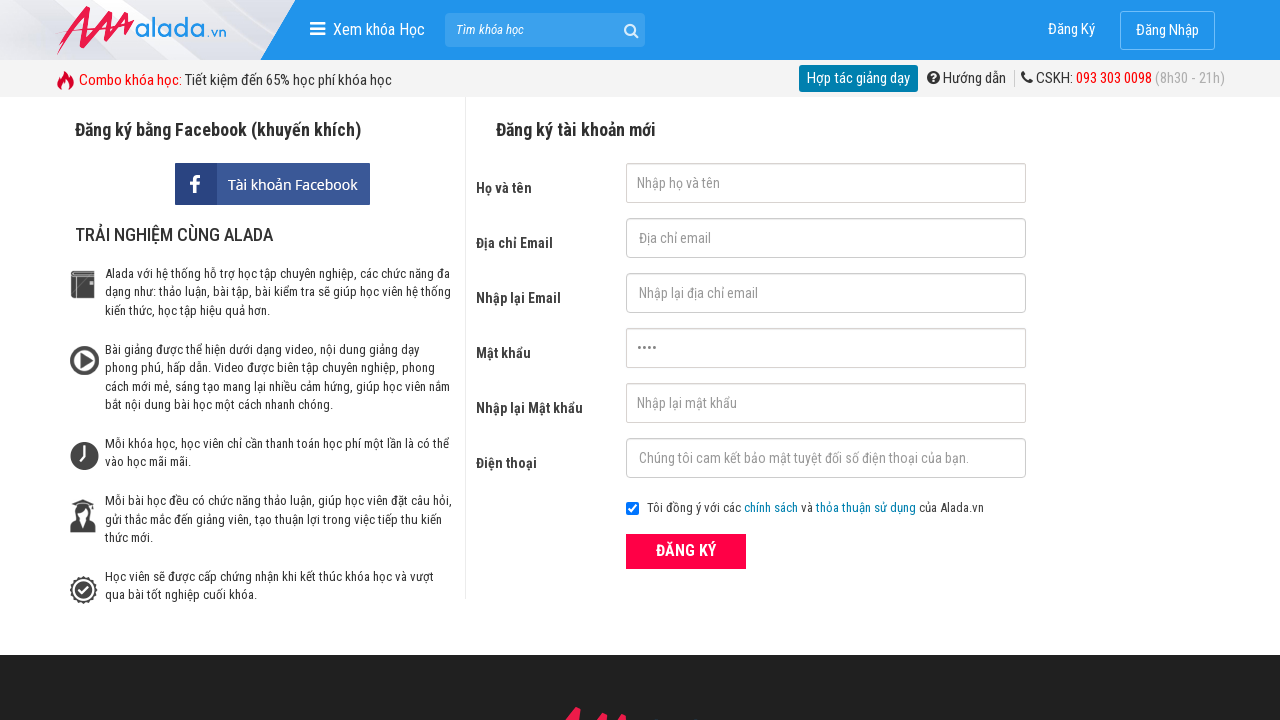

Filled confirm password field with short password '1234' on input#txtCPassword
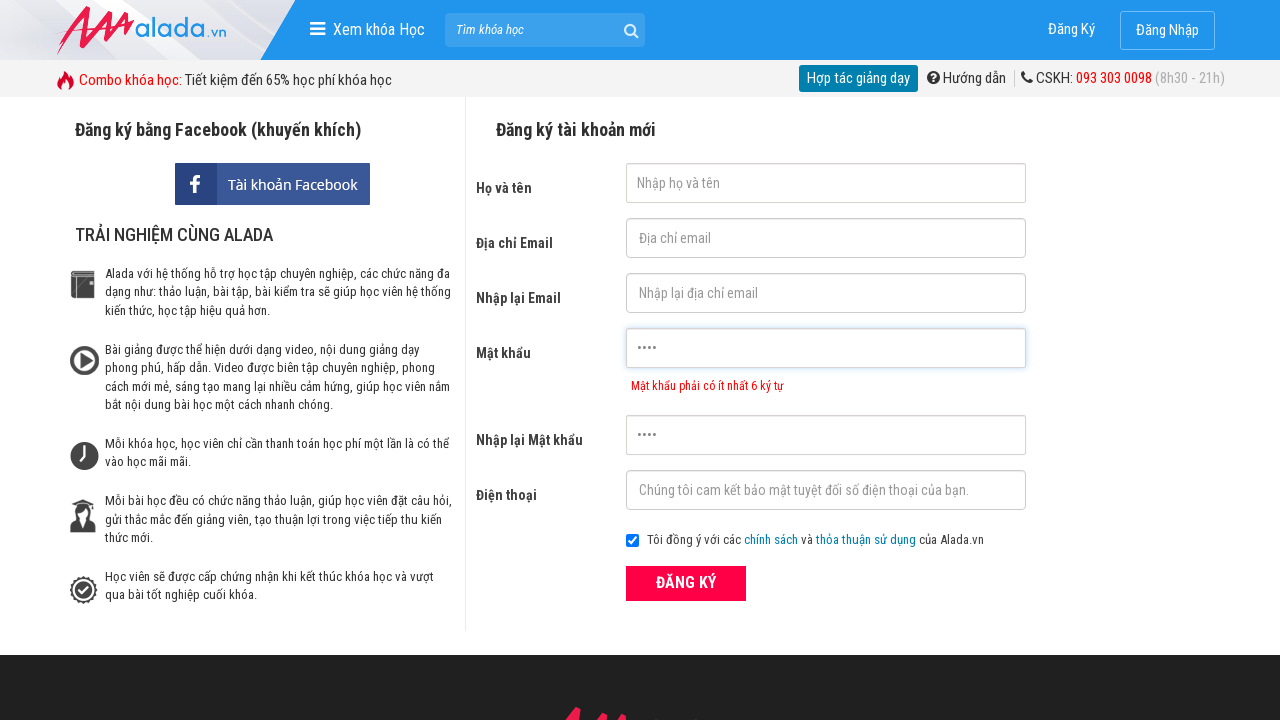

Clicked submit button to attempt registration with invalid passwords at (686, 583) on button[type='submit']
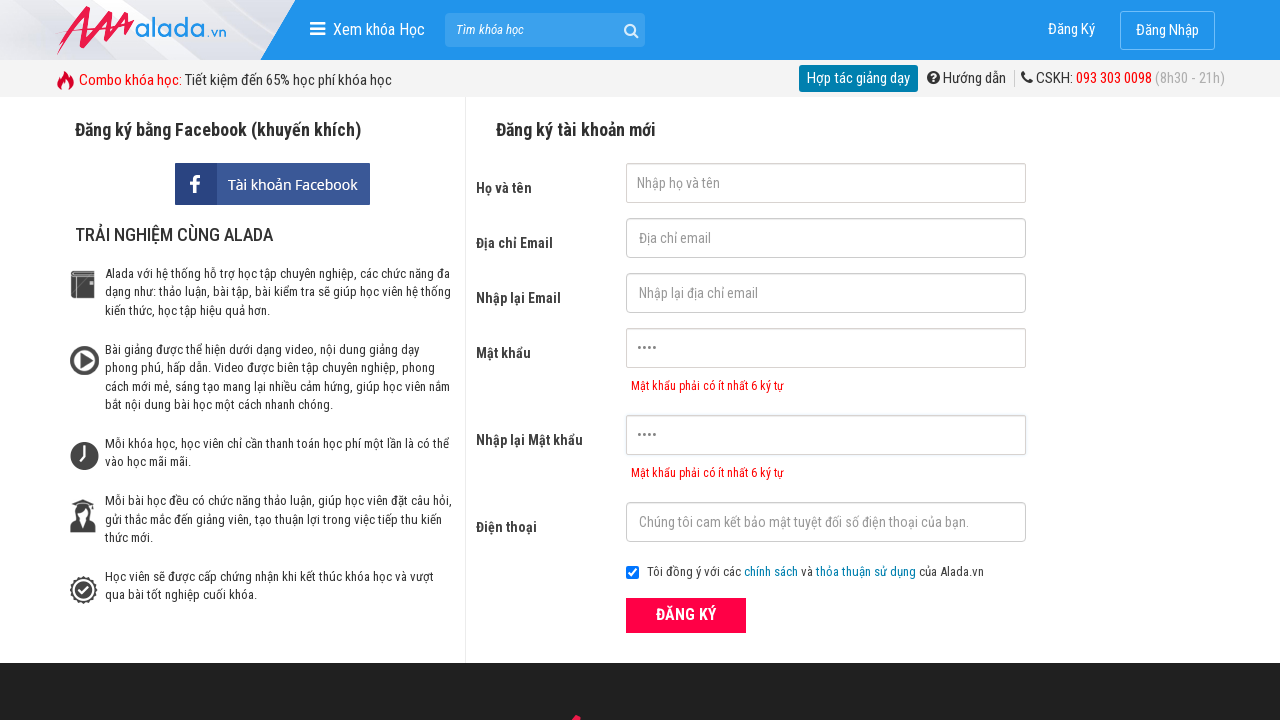

Password validation error message appeared
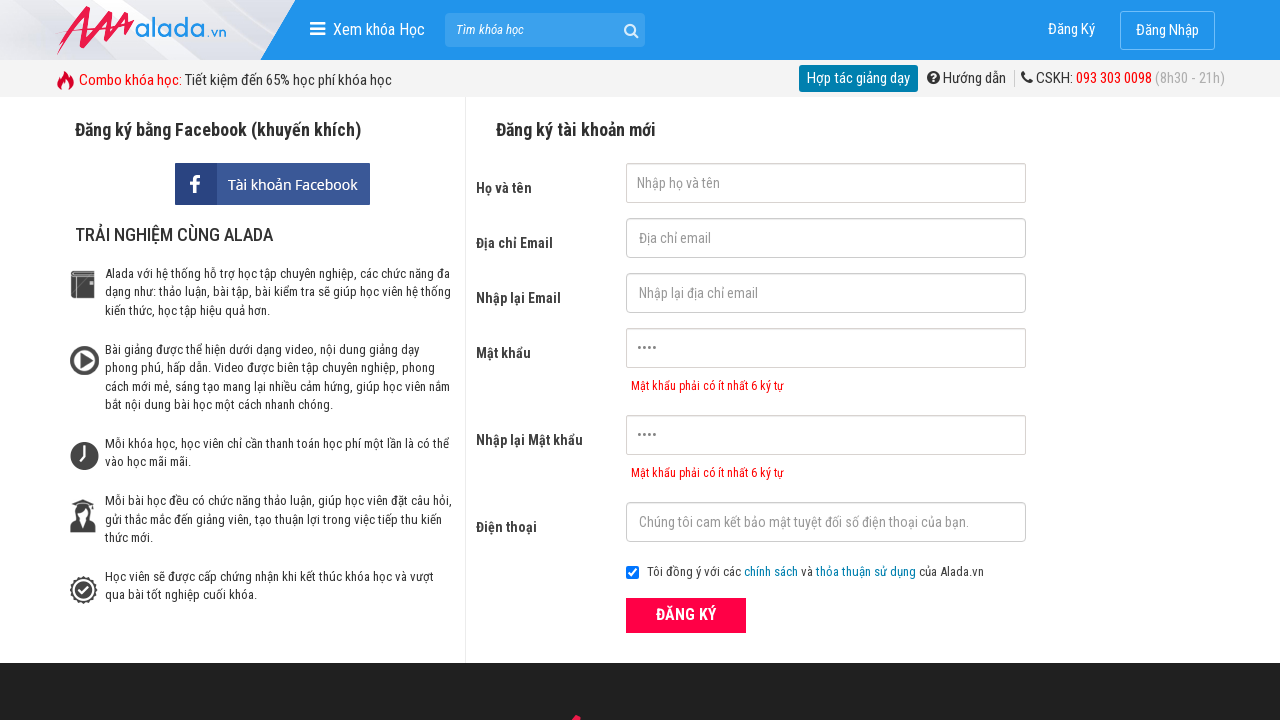

Confirm password validation error message appeared
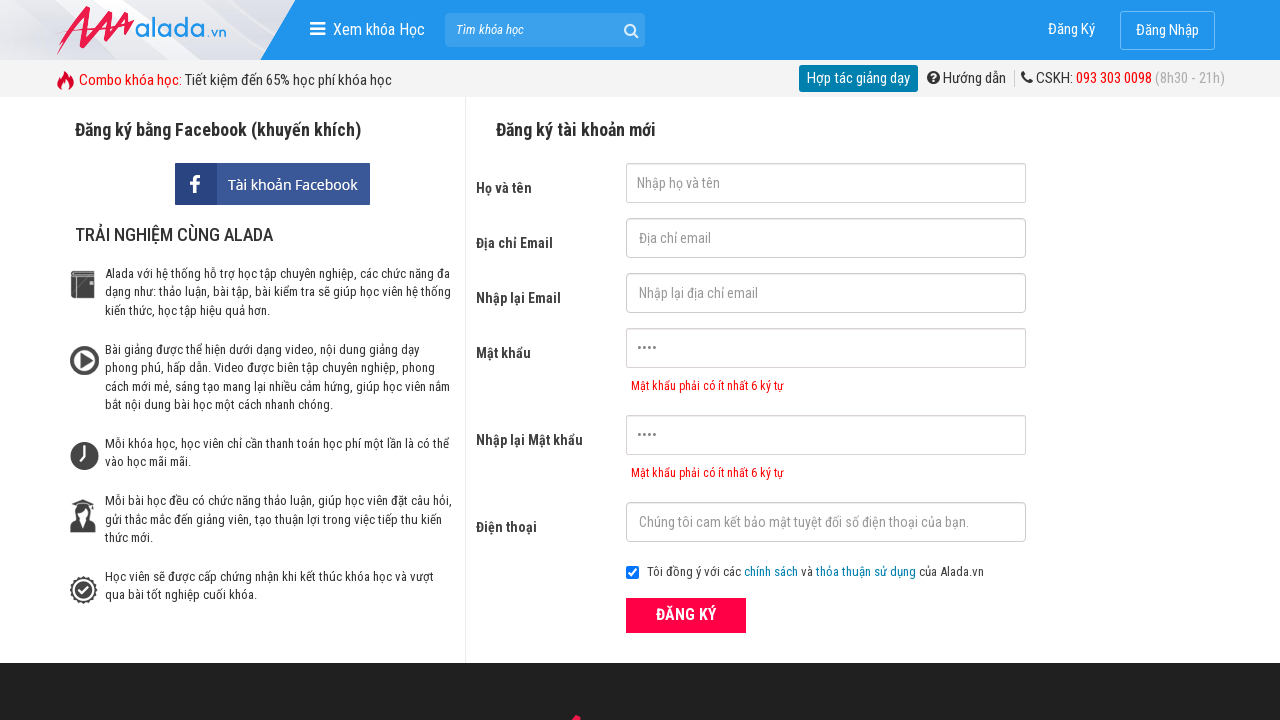

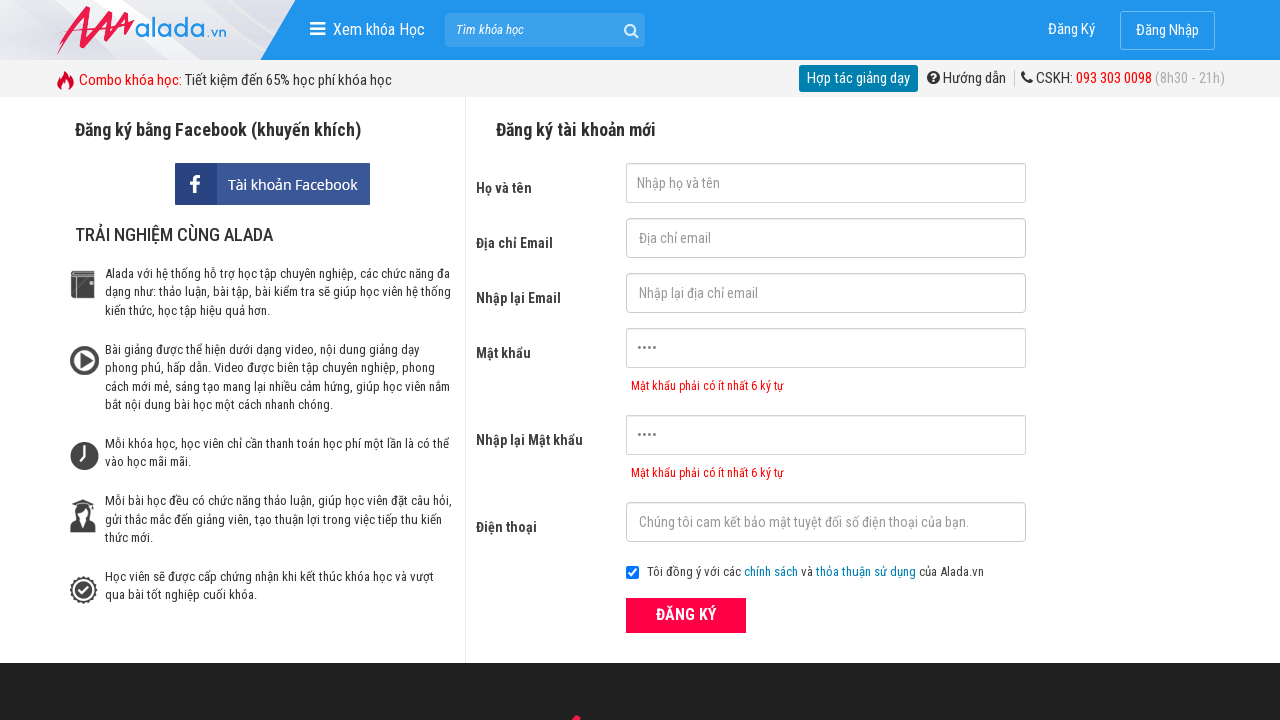